Tests the simple form demo by entering a message in the user message input field

Starting URL: https://www.lambdatest.com/selenium-playground/simple-form-demo

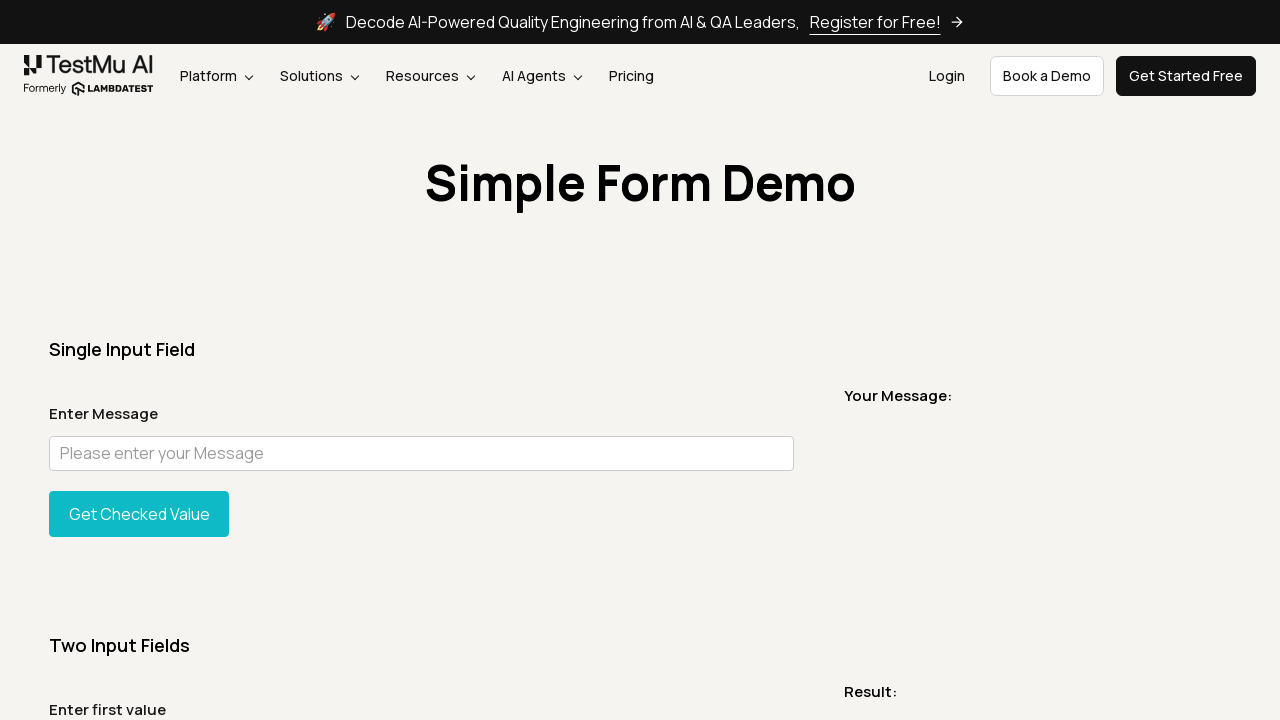

Filled user message input field with 'Hello World' on #user-message
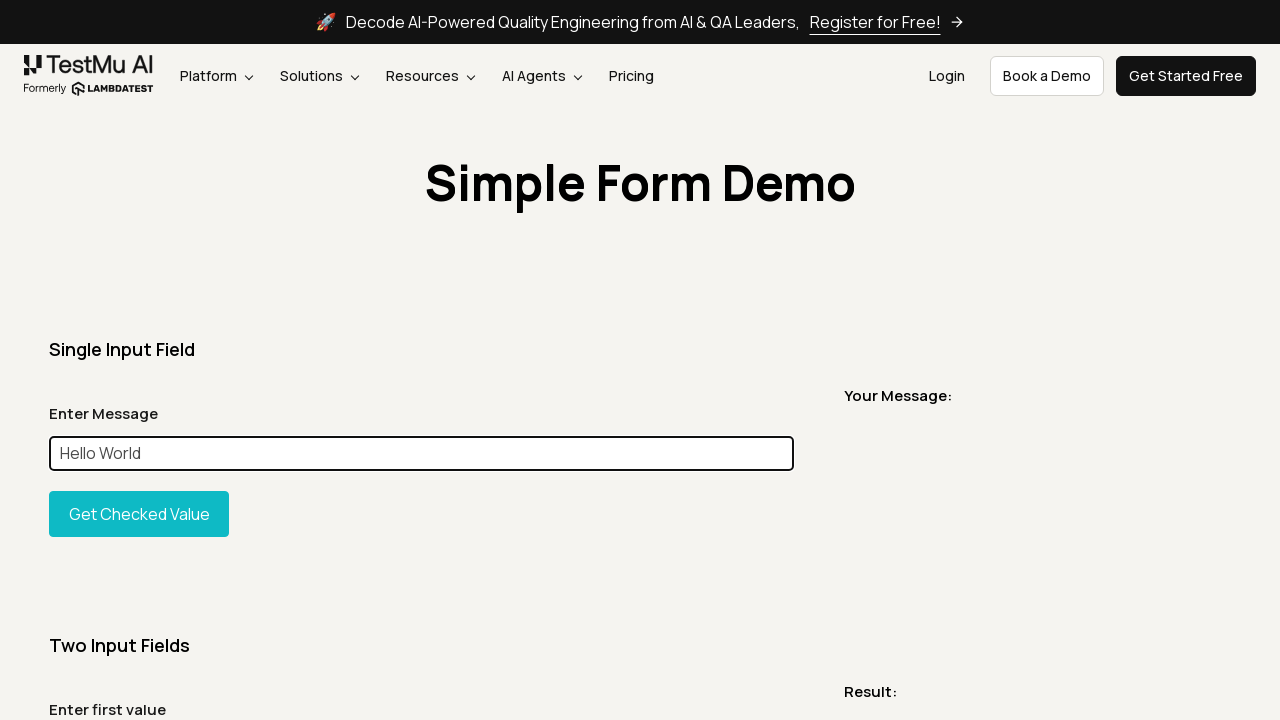

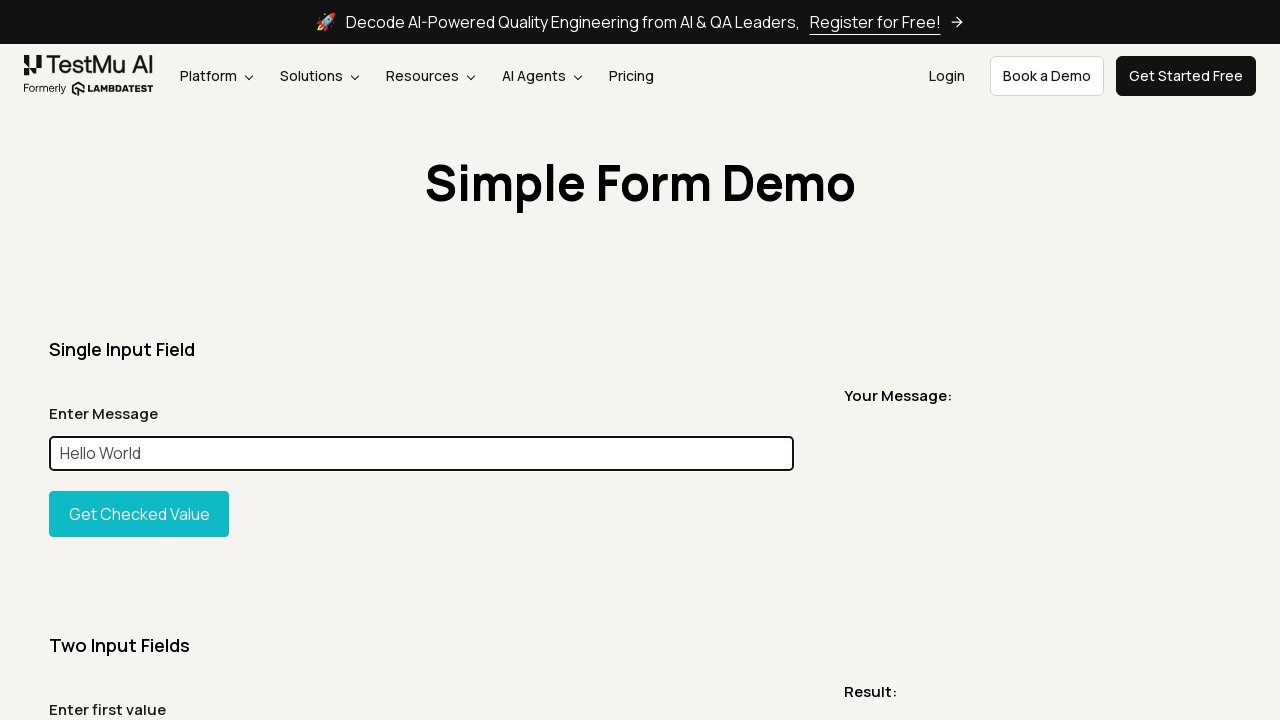